Navigates to Flipkart homepage and takes a screenshot of the page

Starting URL: https://www.flipkart.com/

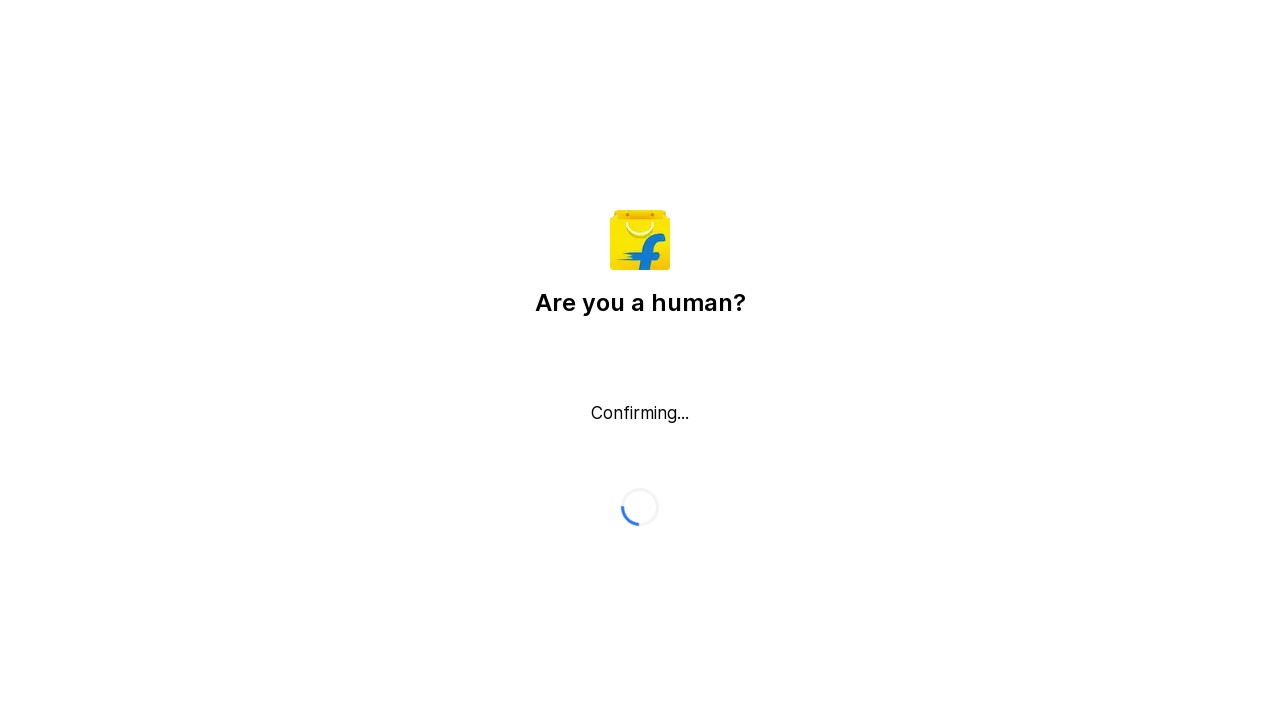

Waited for page to fully load (networkidle state)
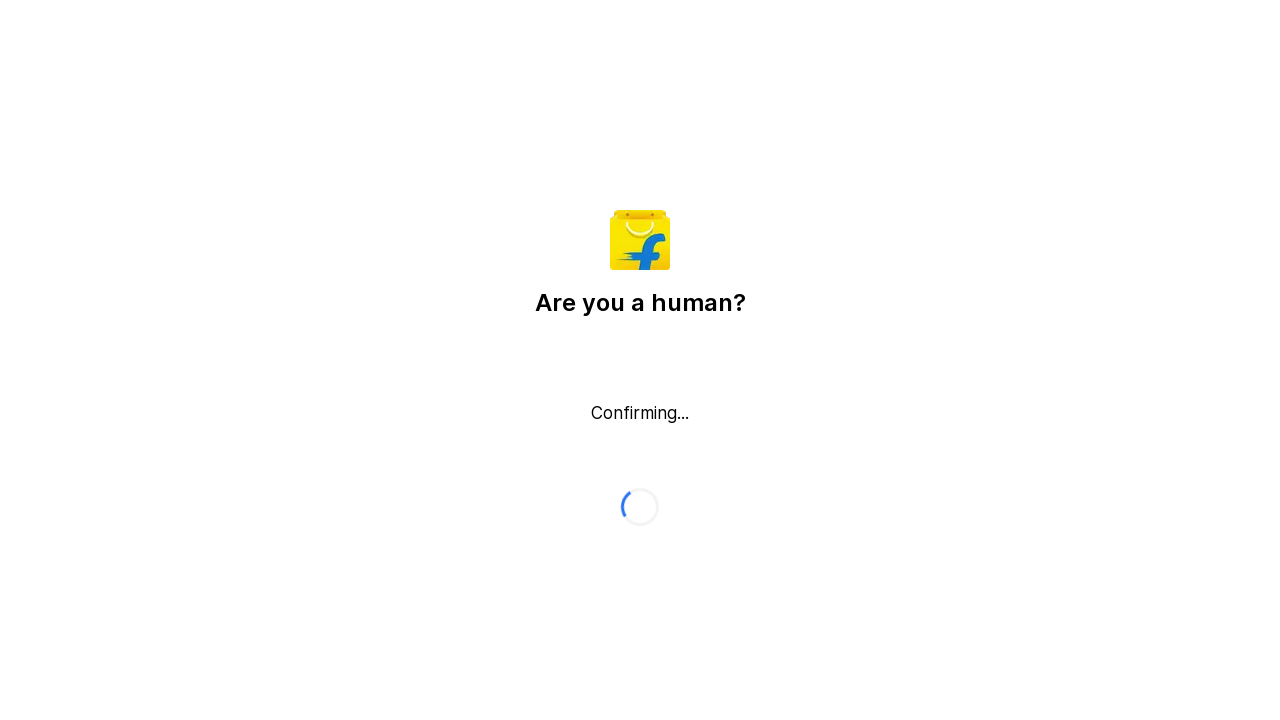

Took screenshot of Flipkart homepage
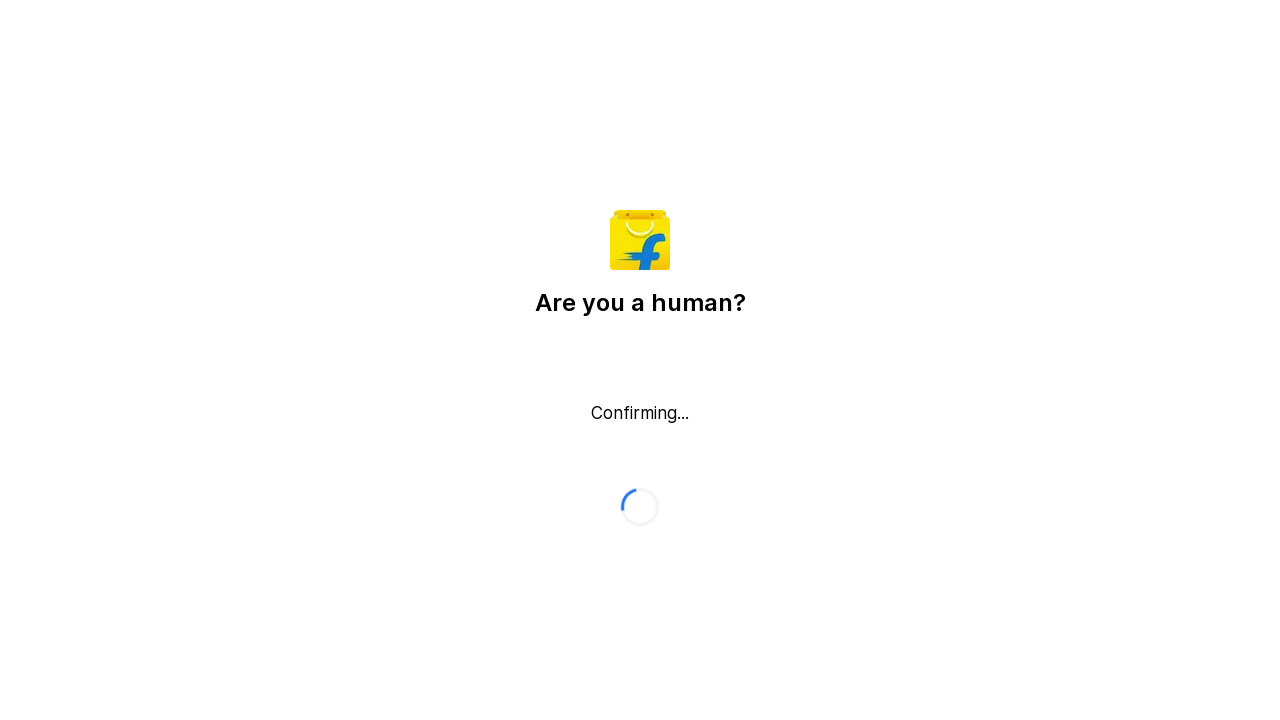

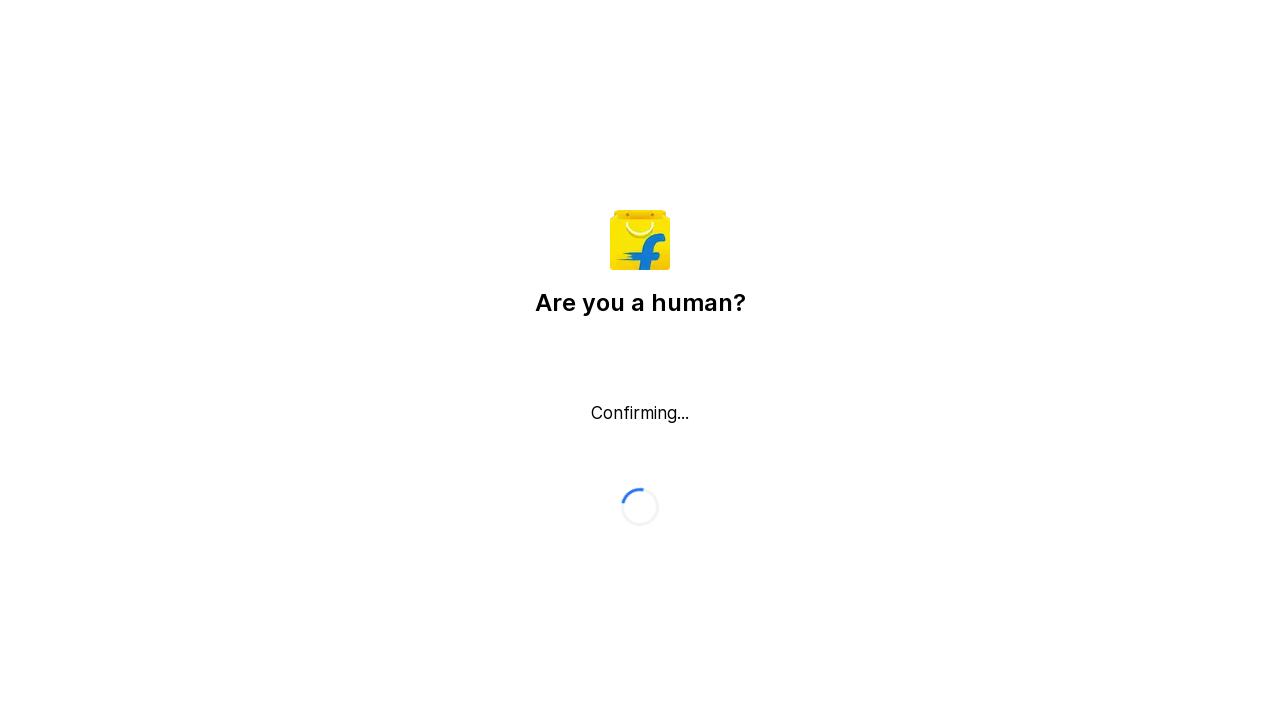